Tests a basic HTML form by filling in username, password, and comment fields, submitting the form, and verifying the username value is displayed correctly on the results page.

Starting URL: https://testpages.eviltester.com/styled/basic-html-form-test.html

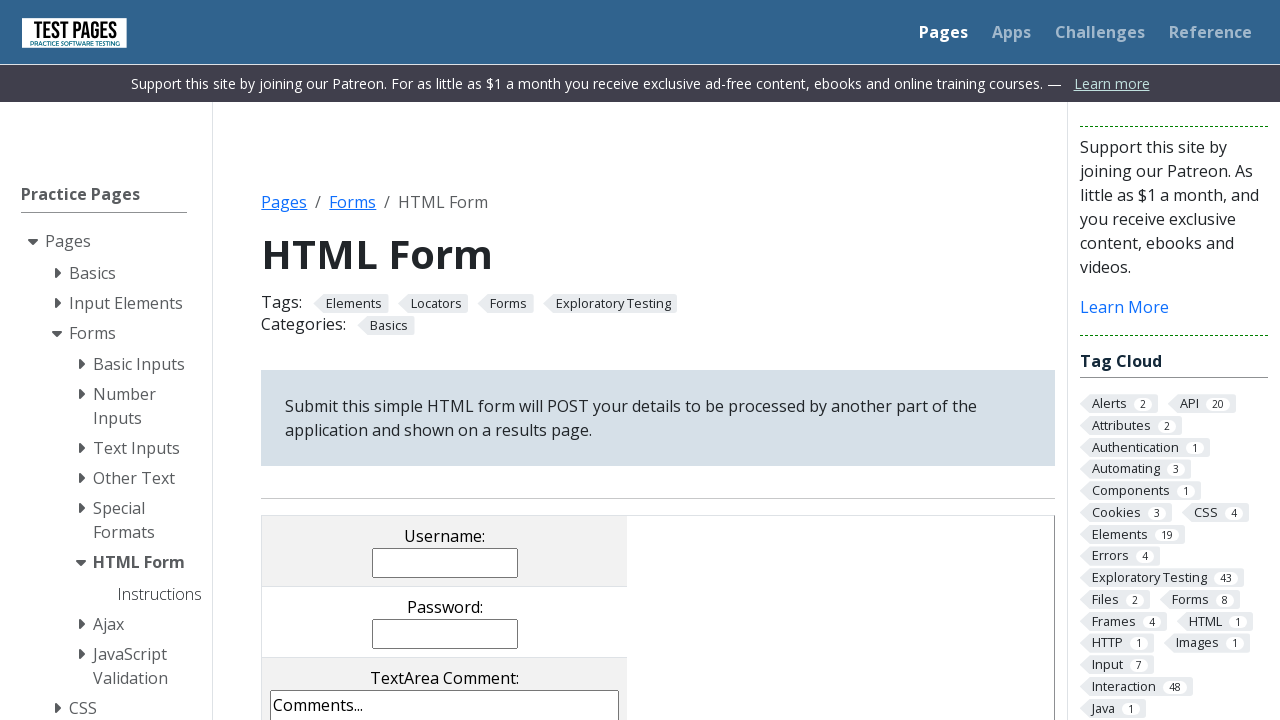

Filled username field with 'john_doe_42' on input[name='username']
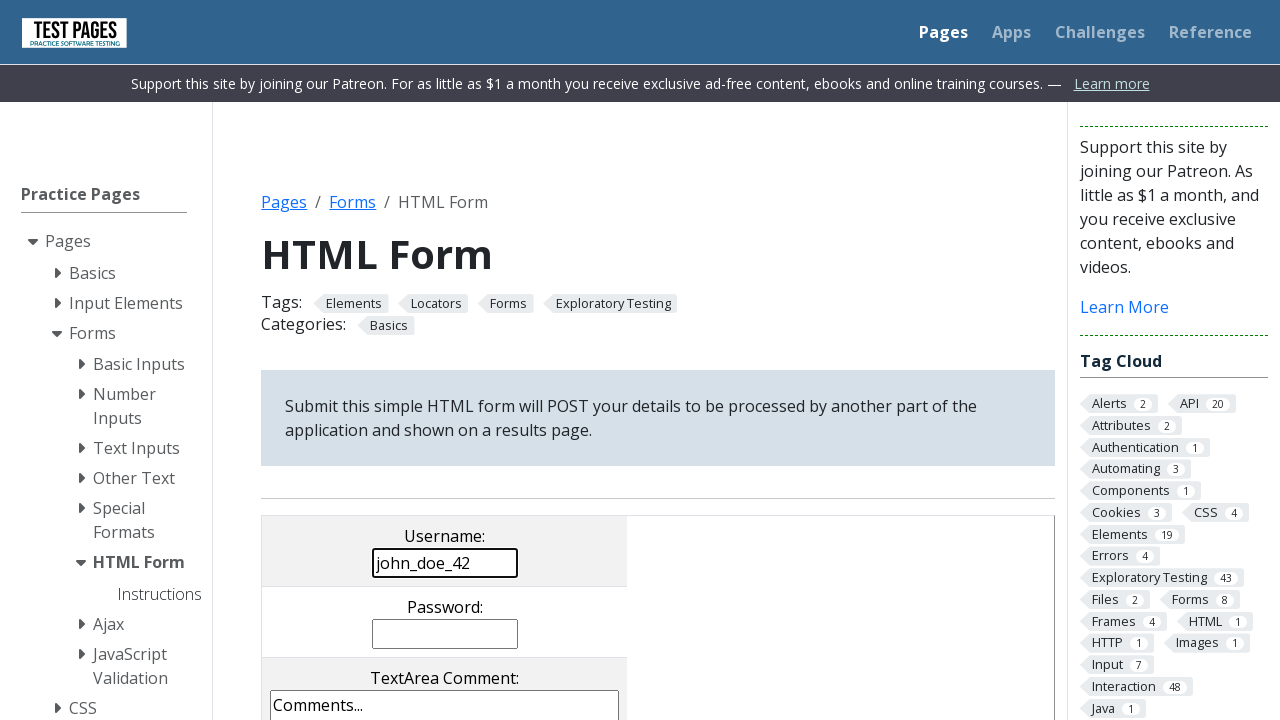

Filled password field with secure password on input[name='password']
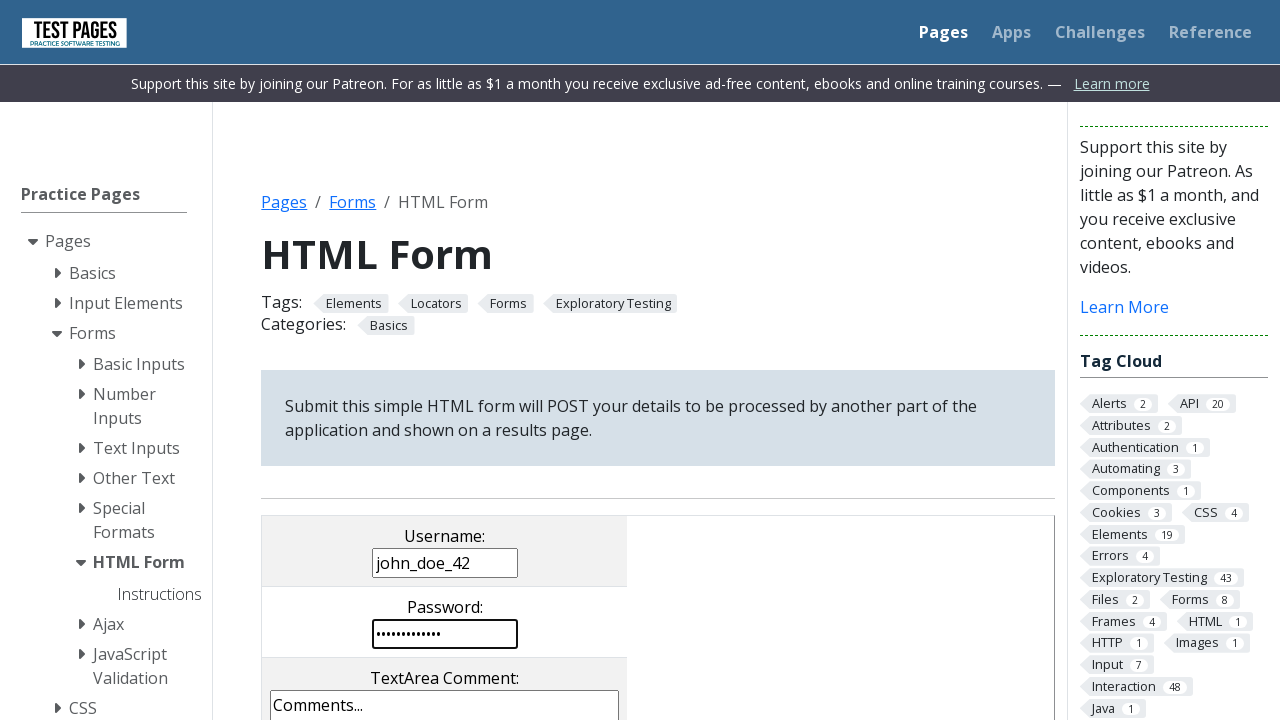

Filled comments field with test comment on textarea[name='comments']
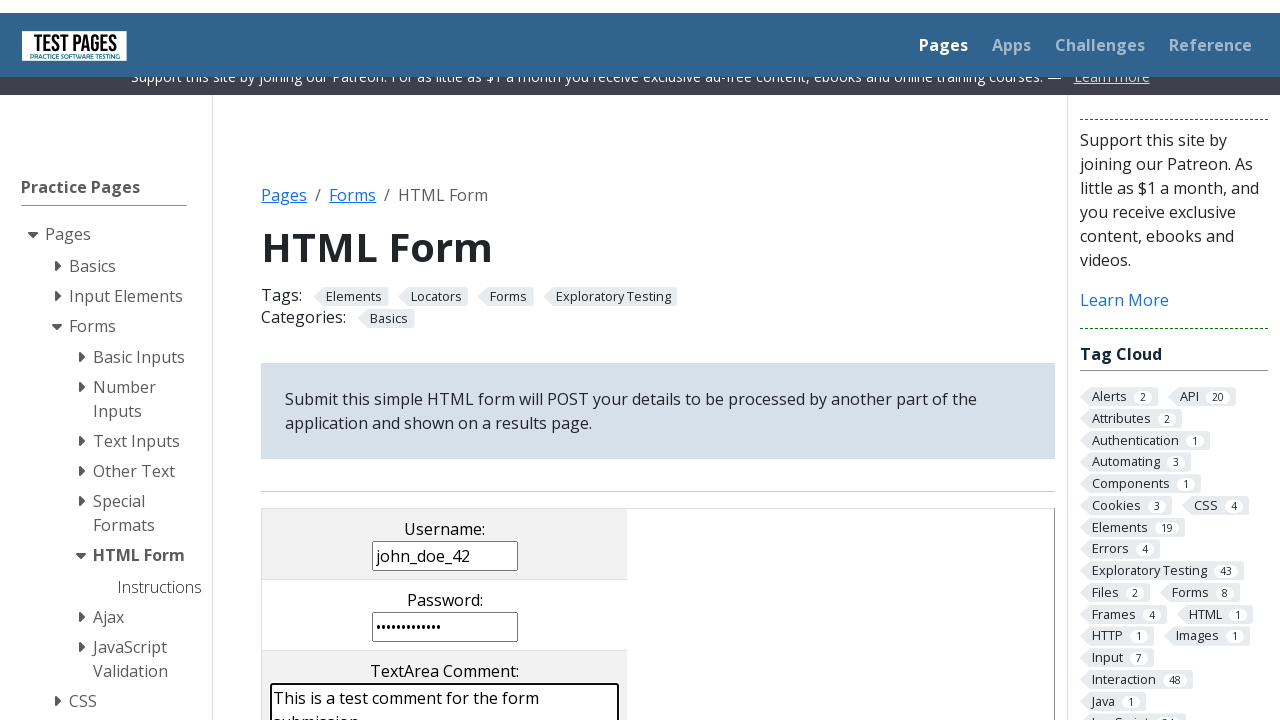

Clicked submit button to submit the form at (504, 360) on input[value='submit']
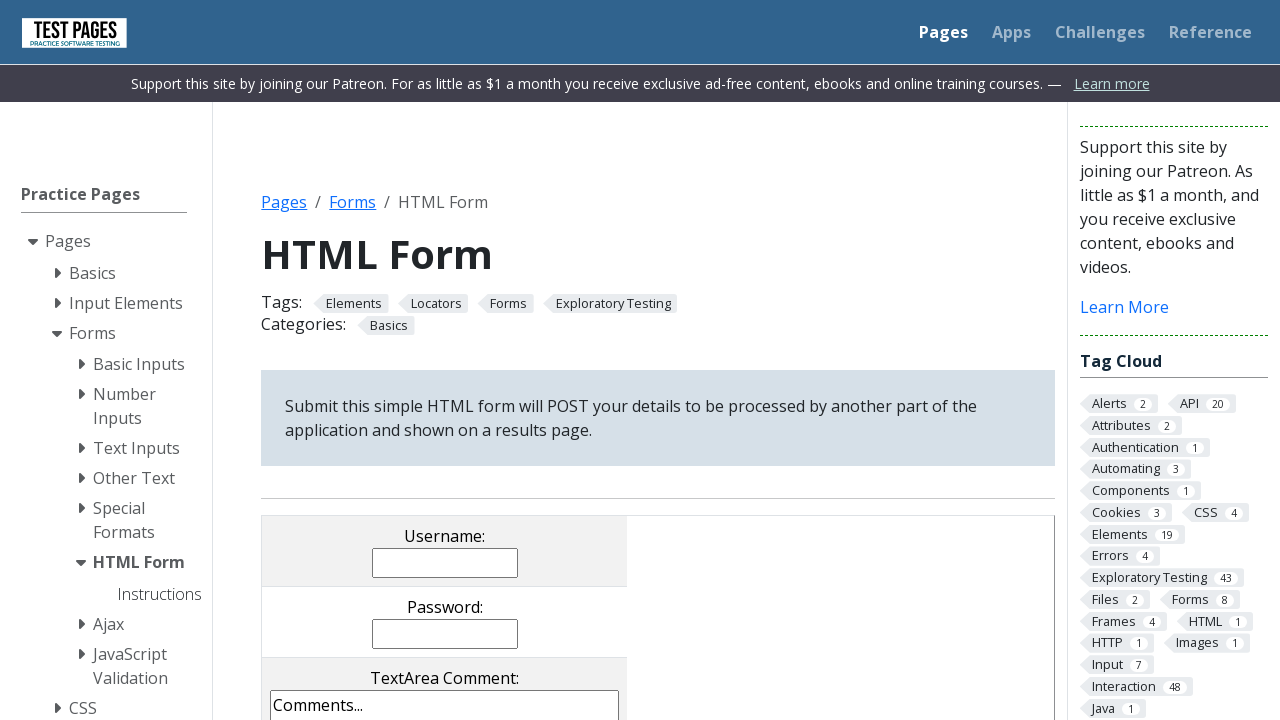

Results page loaded with username value element visible
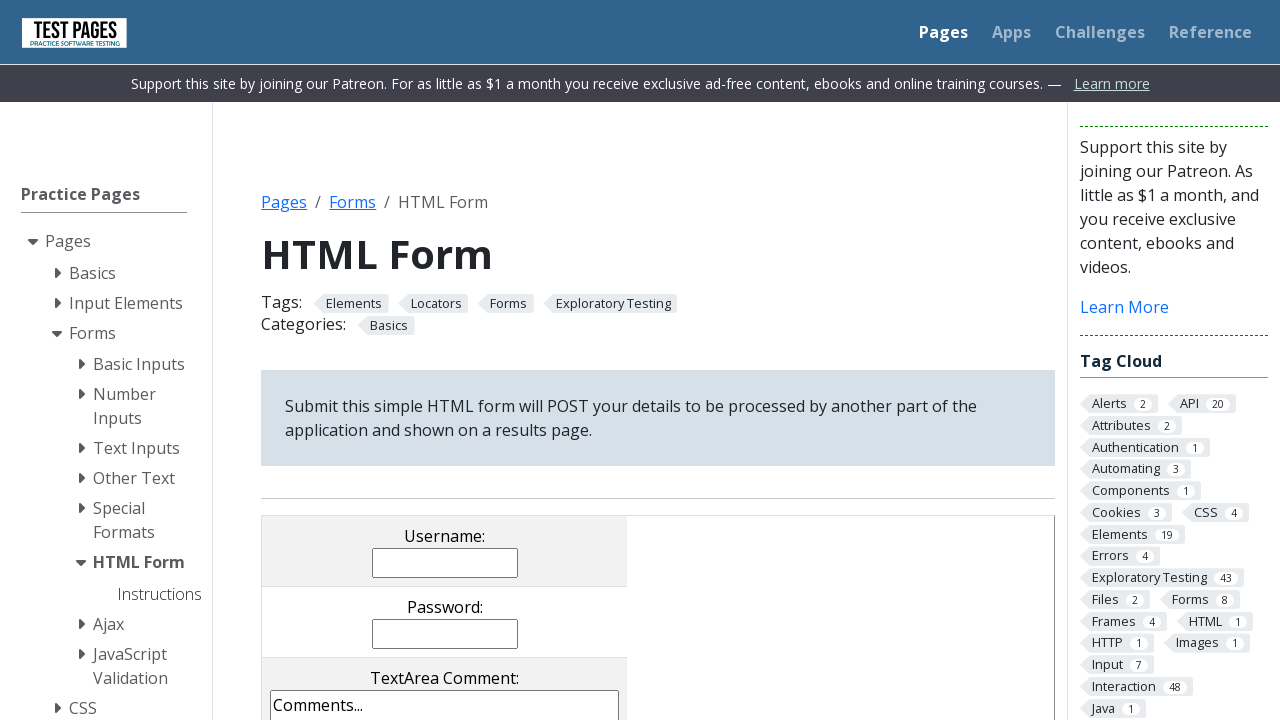

Retrieved username text from results page: 'john_doe_42'
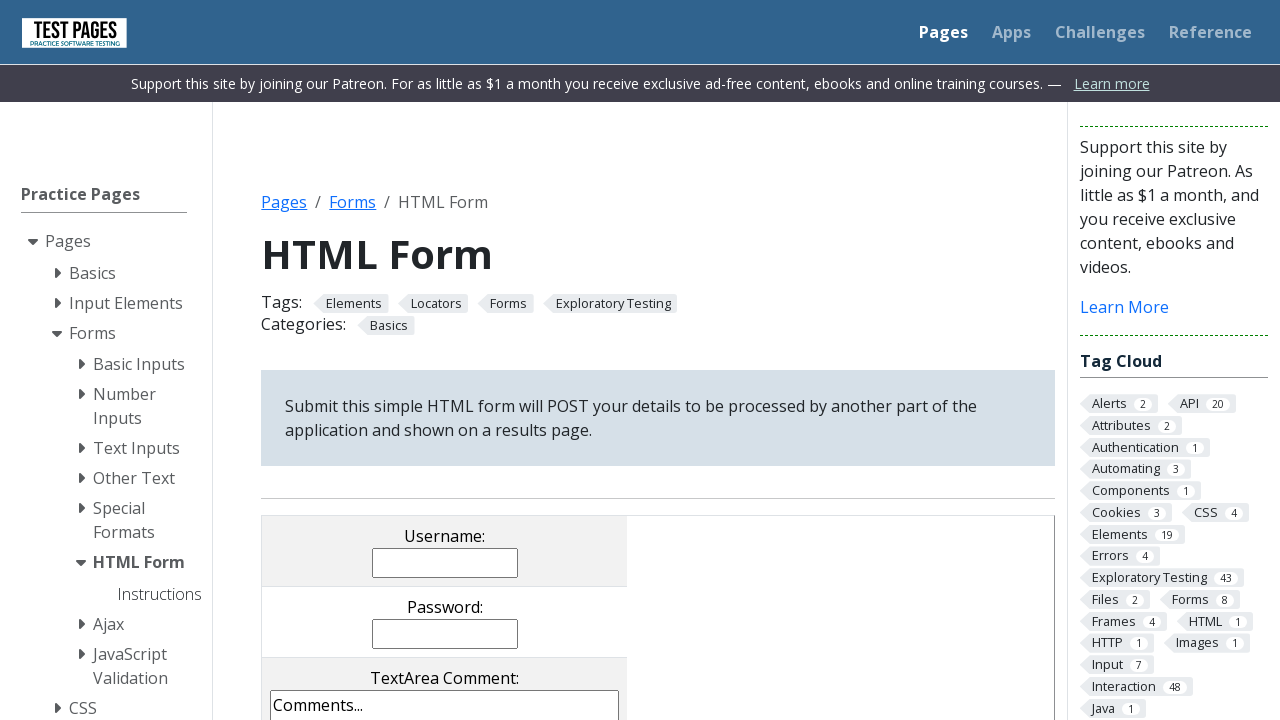

Verified that submitted username 'john_doe_42' matches displayed value
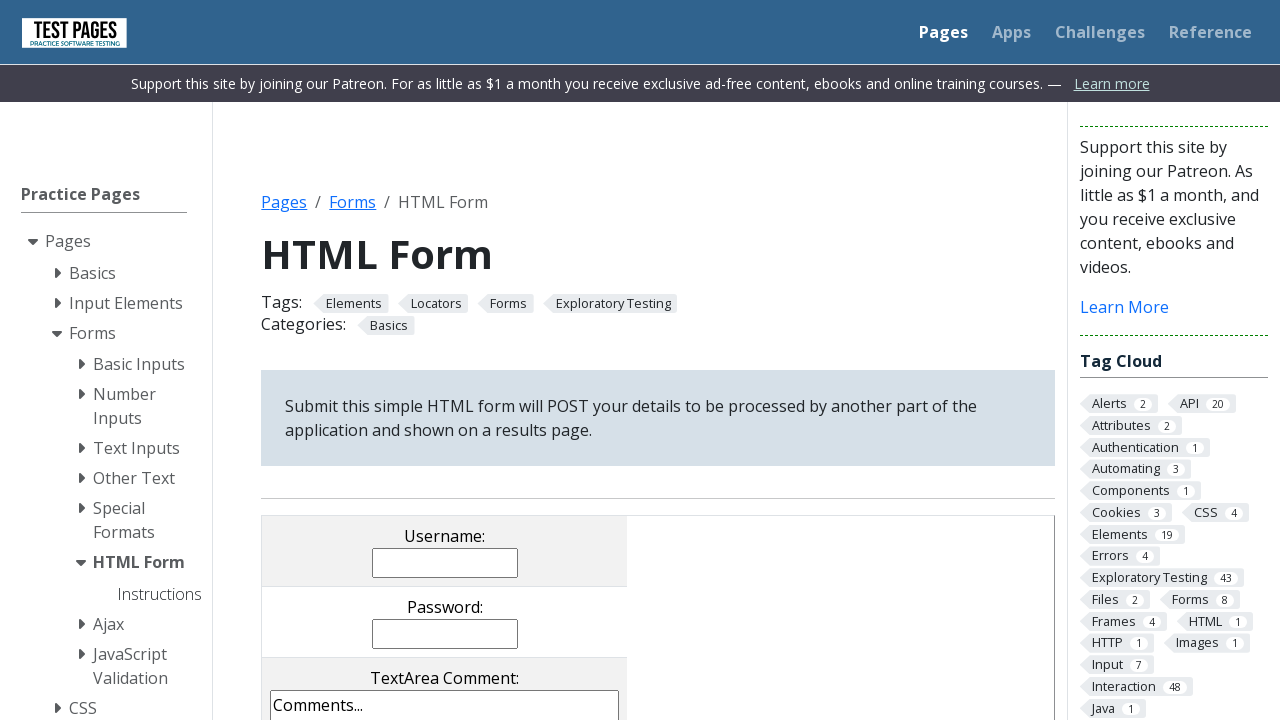

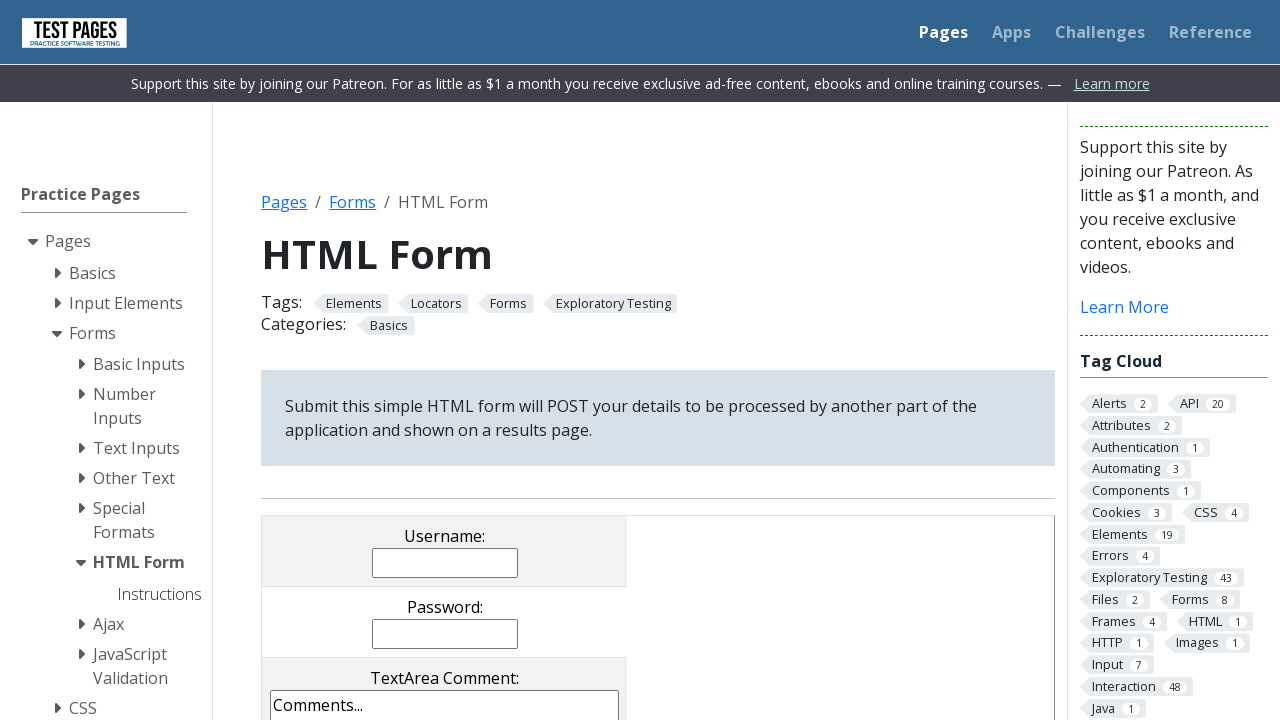